Tests context menu functionality by right-clicking on a specific area and handling the alert

Starting URL: https://the-internet.herokuapp.com/

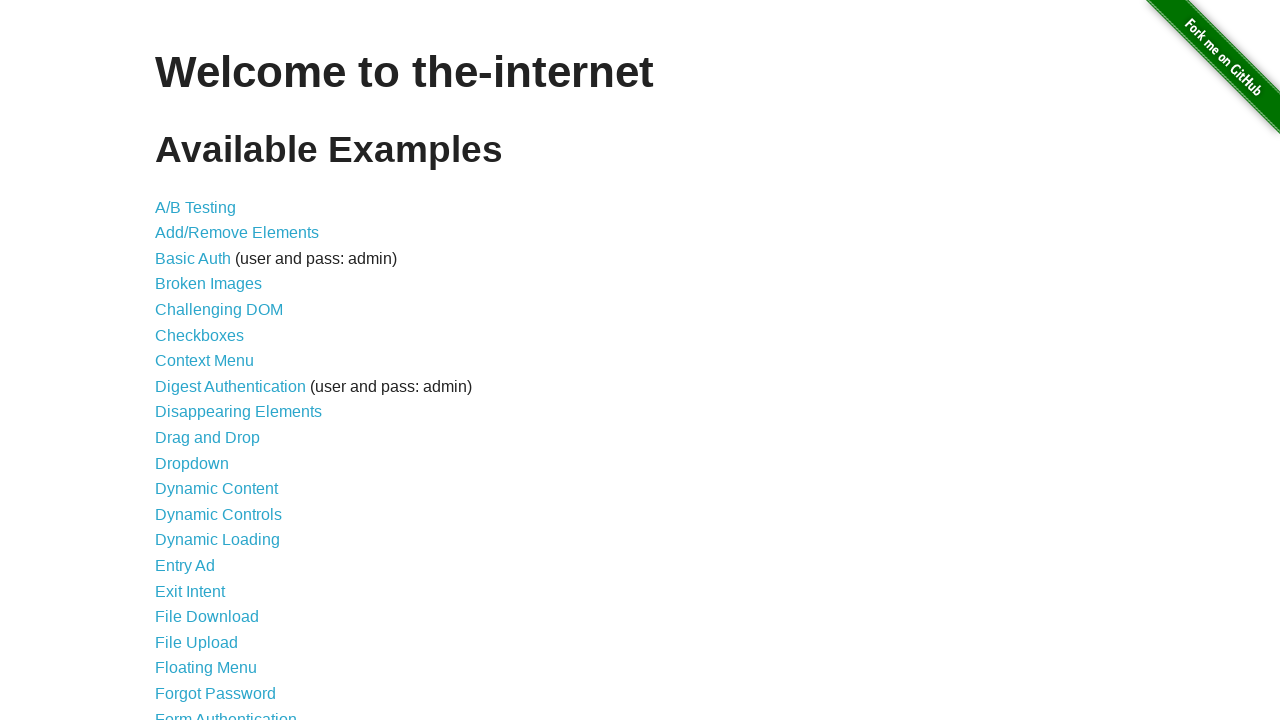

Clicked link to navigate to context menu page at (204, 361) on a[href='/context_menu']
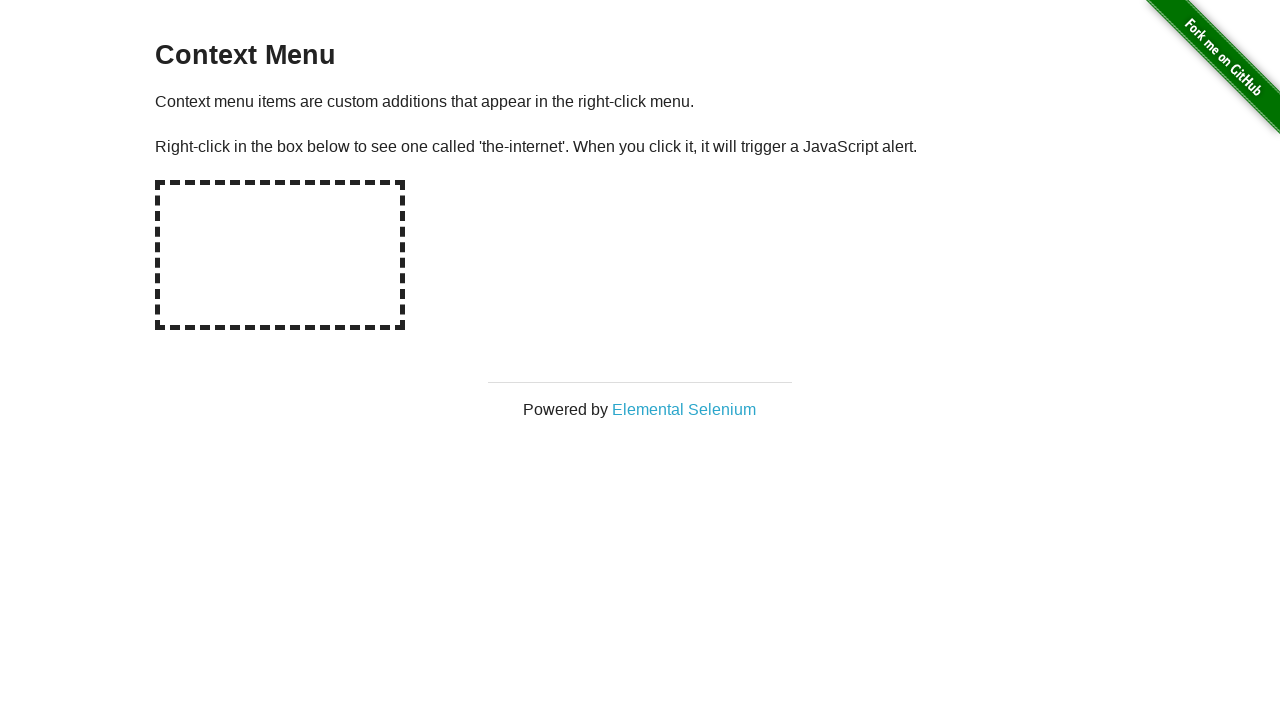

Right-clicked on hot spot area to open context menu at (280, 255) on #hot-spot
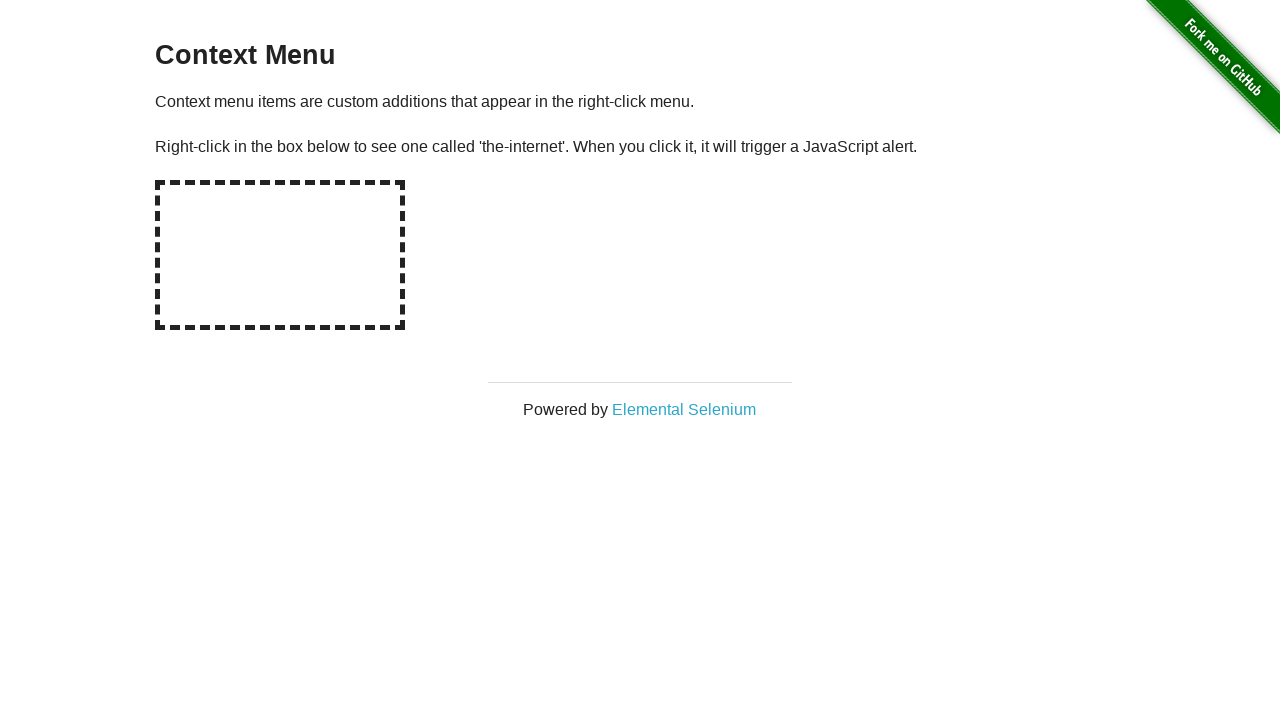

Set up alert dialog handler to accept alerts
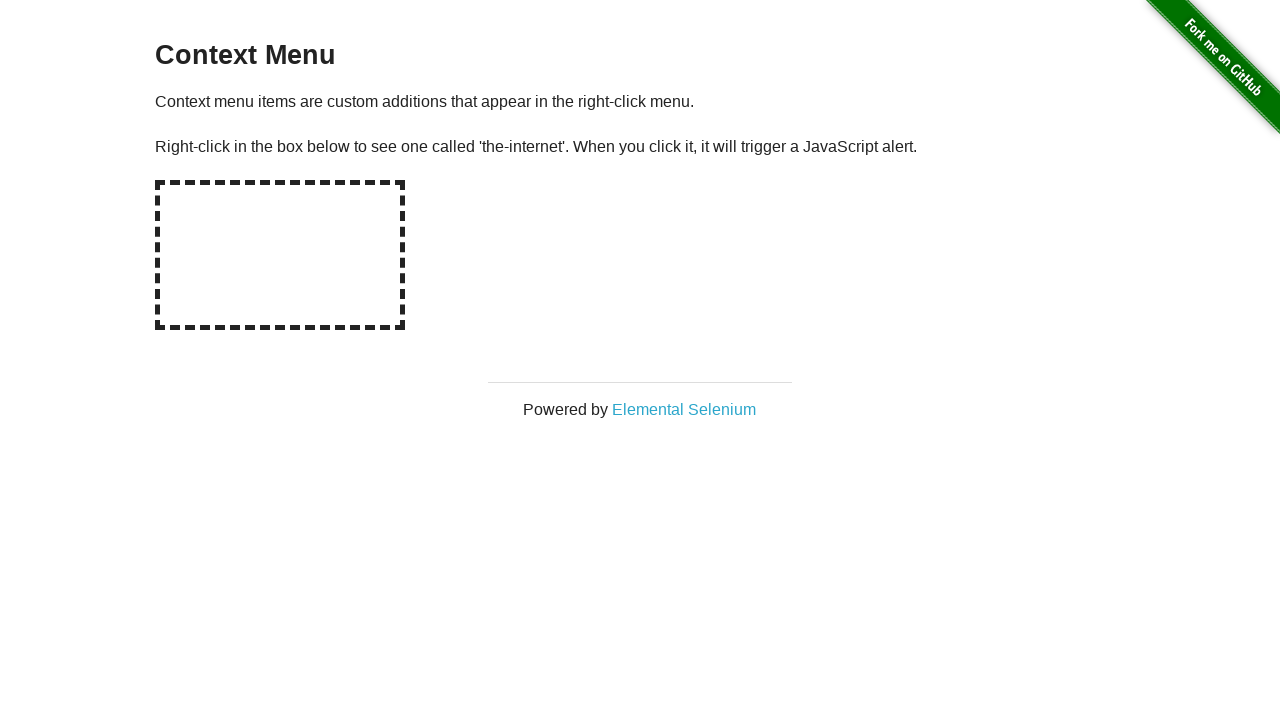

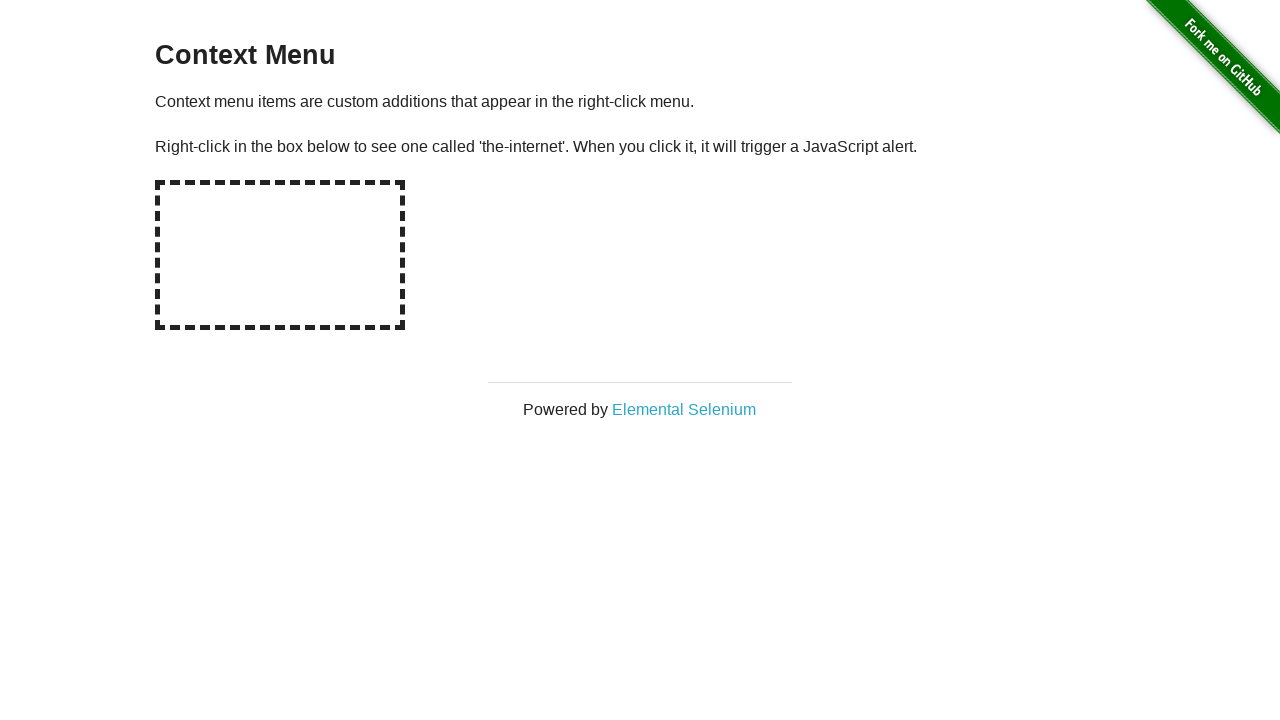